Navigates to the momoyu.cc website and verifies that the tips section content is displayed on the page.

Starting URL: https://momoyu.cc/

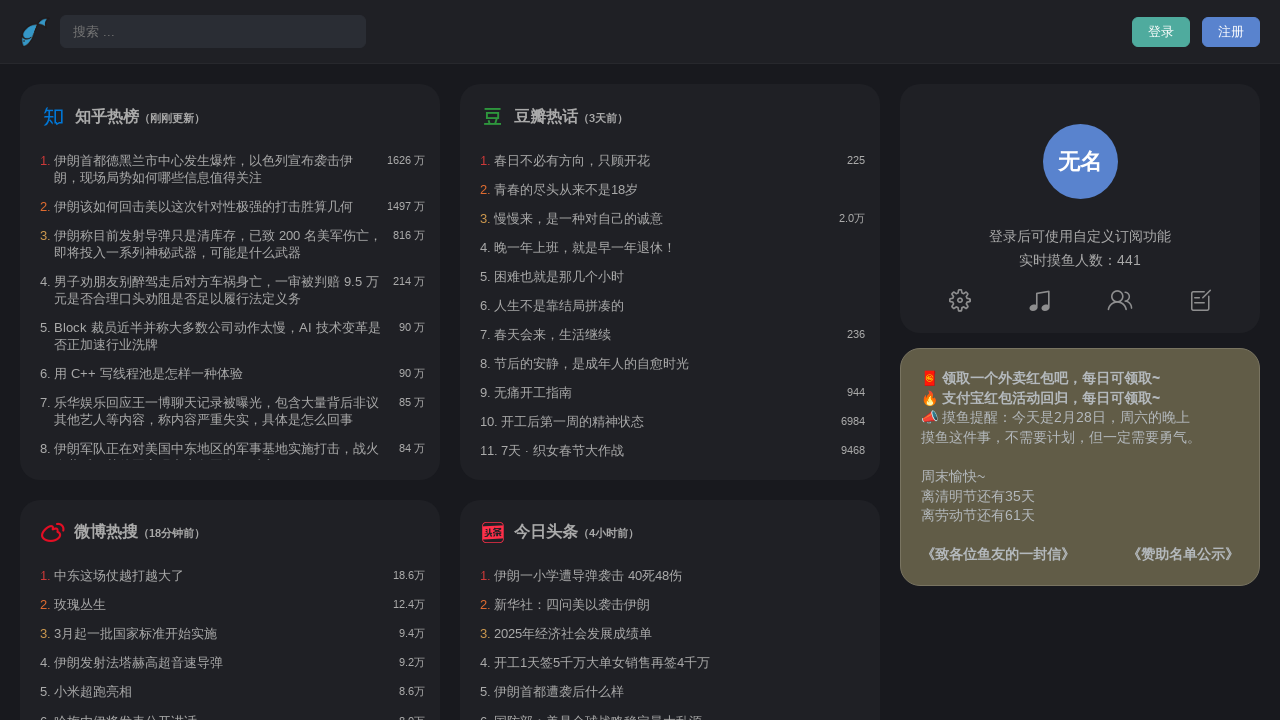

Navigated to https://momoyu.cc/
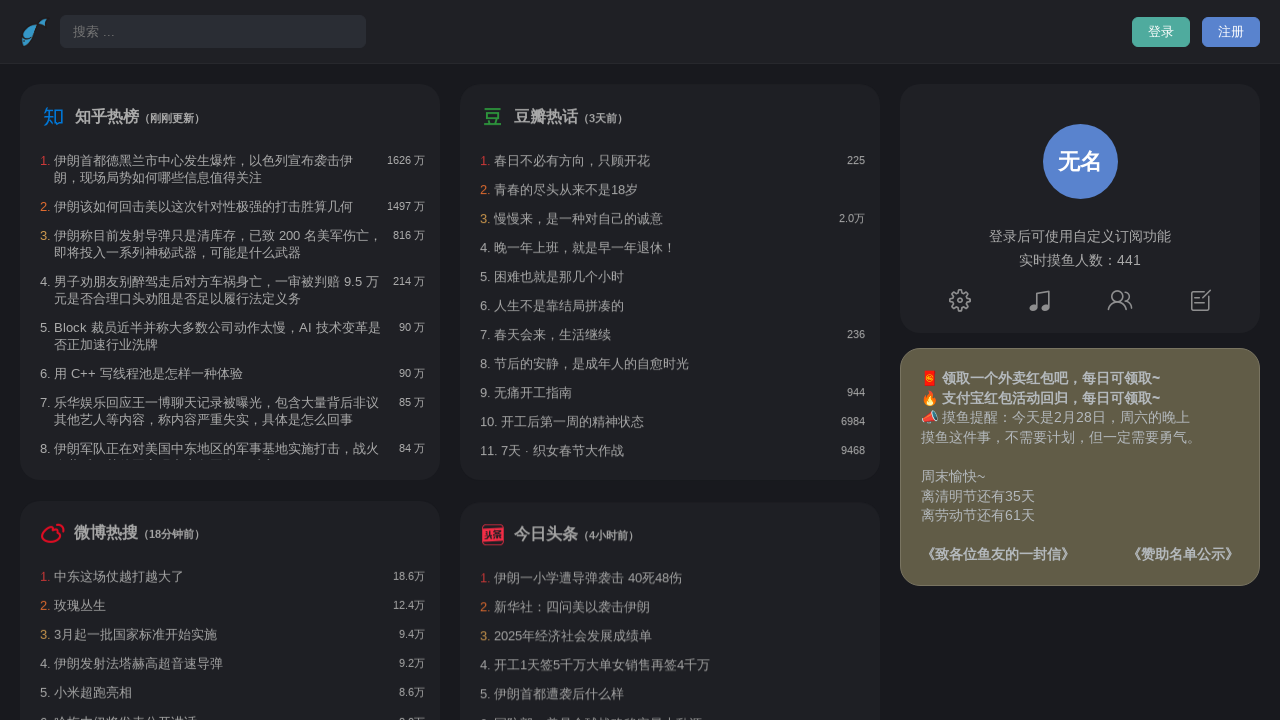

Tips section loaded and became visible
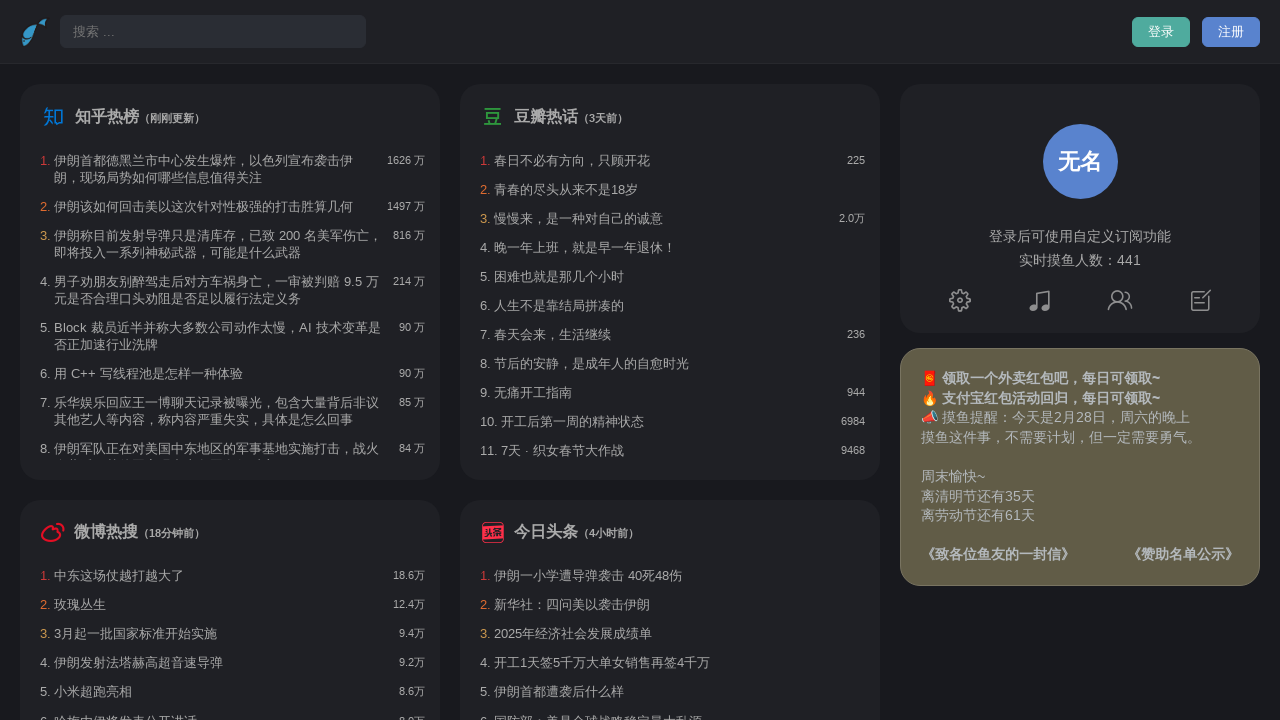

Verified that tips section content is displayed on the page
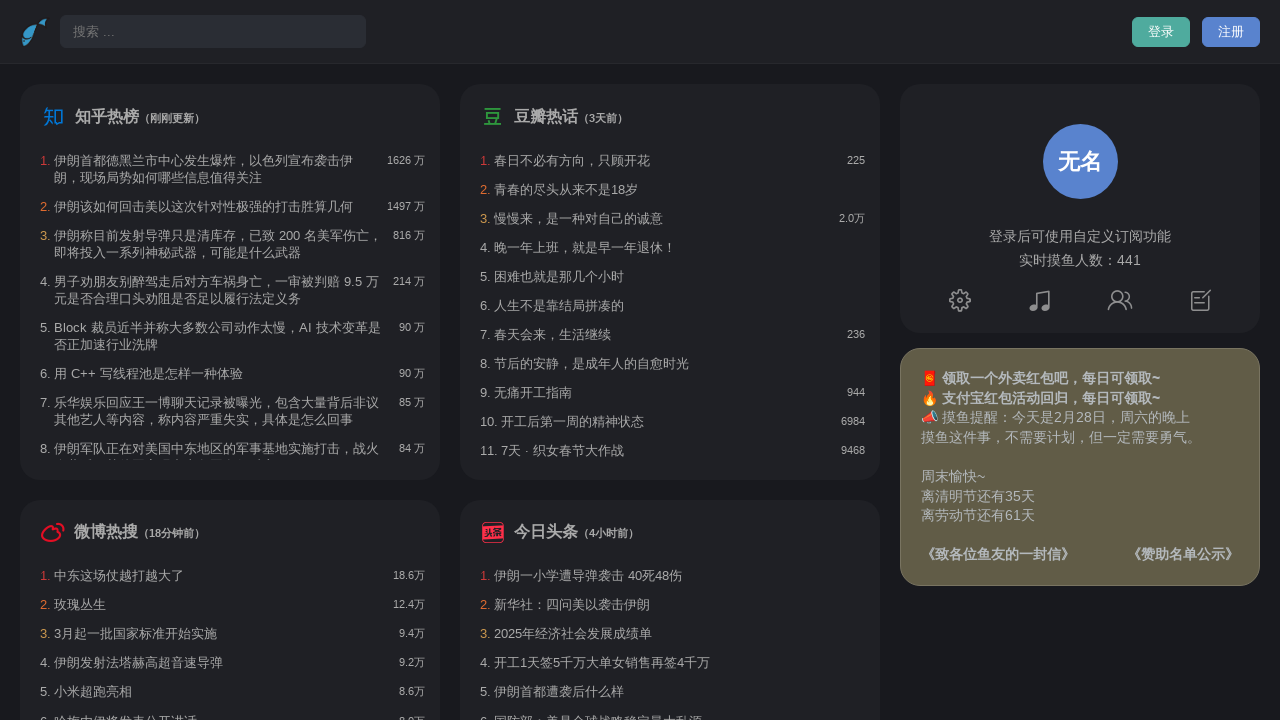

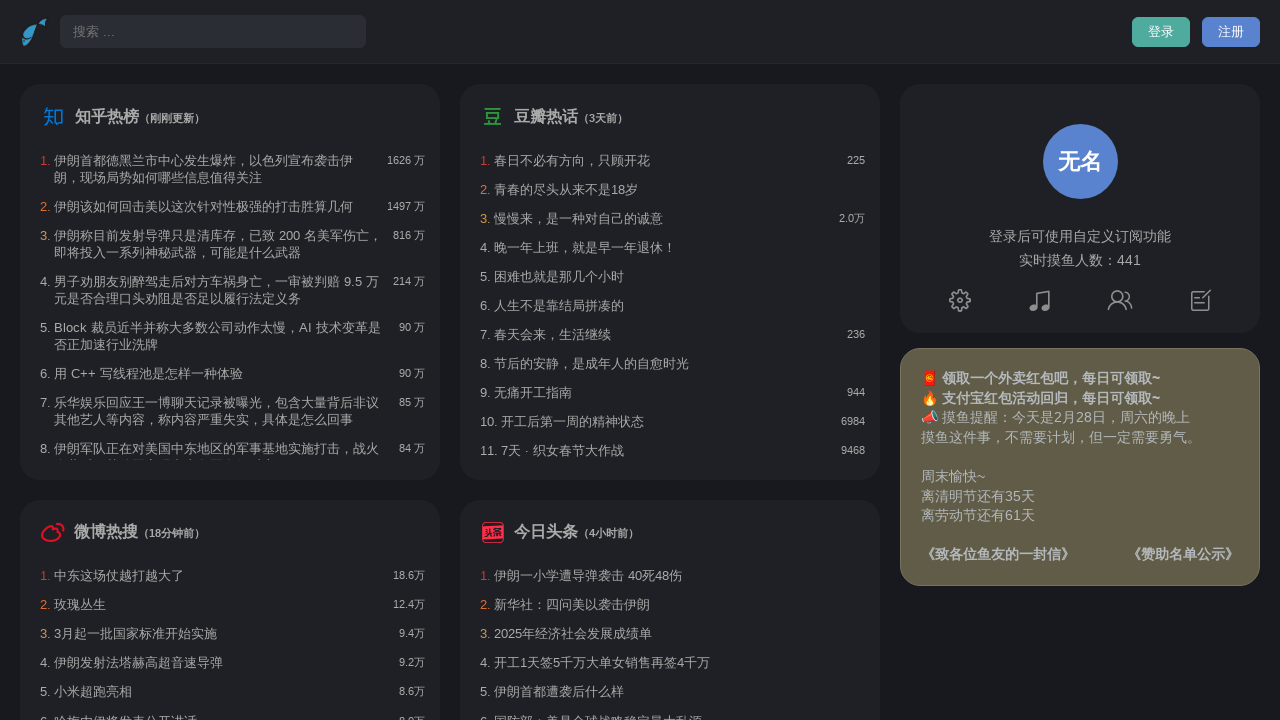